Tests injecting jQuery and jQuery Growl library into a page and displaying notification messages (growl alerts) on the page using JavaScript execution.

Starting URL: http://the-internet.herokuapp.com

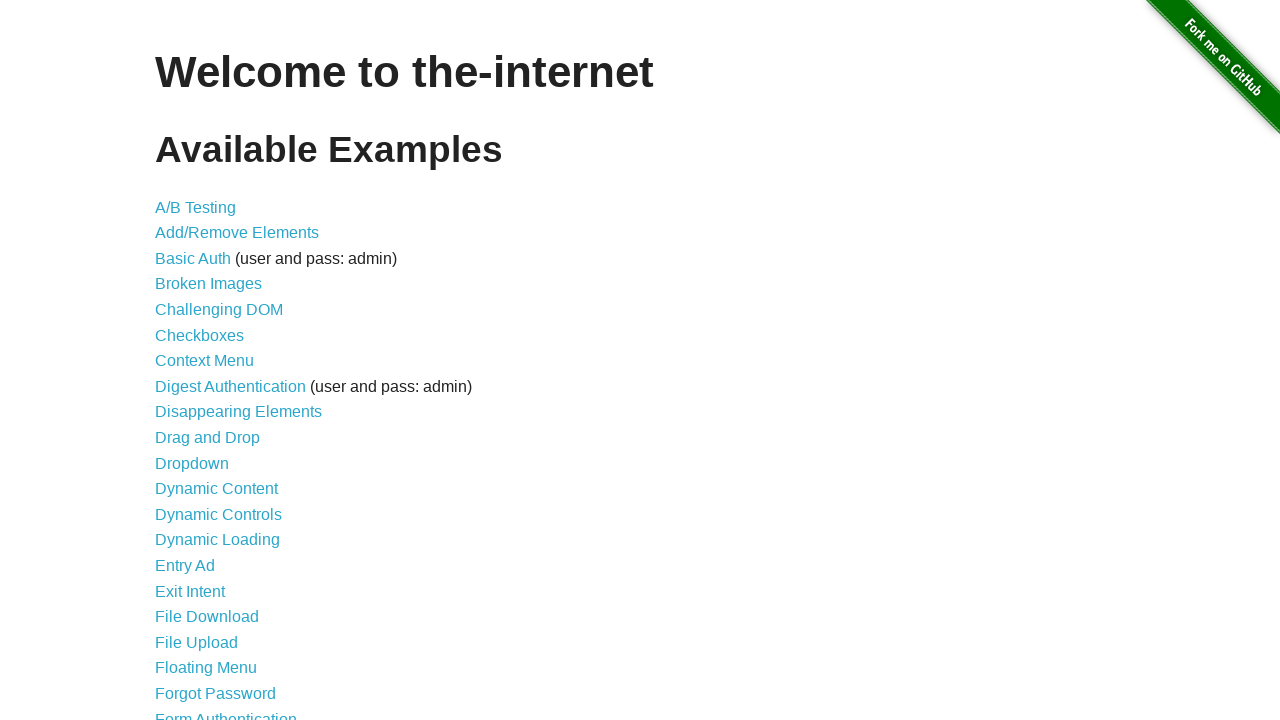

Injected jQuery library into page
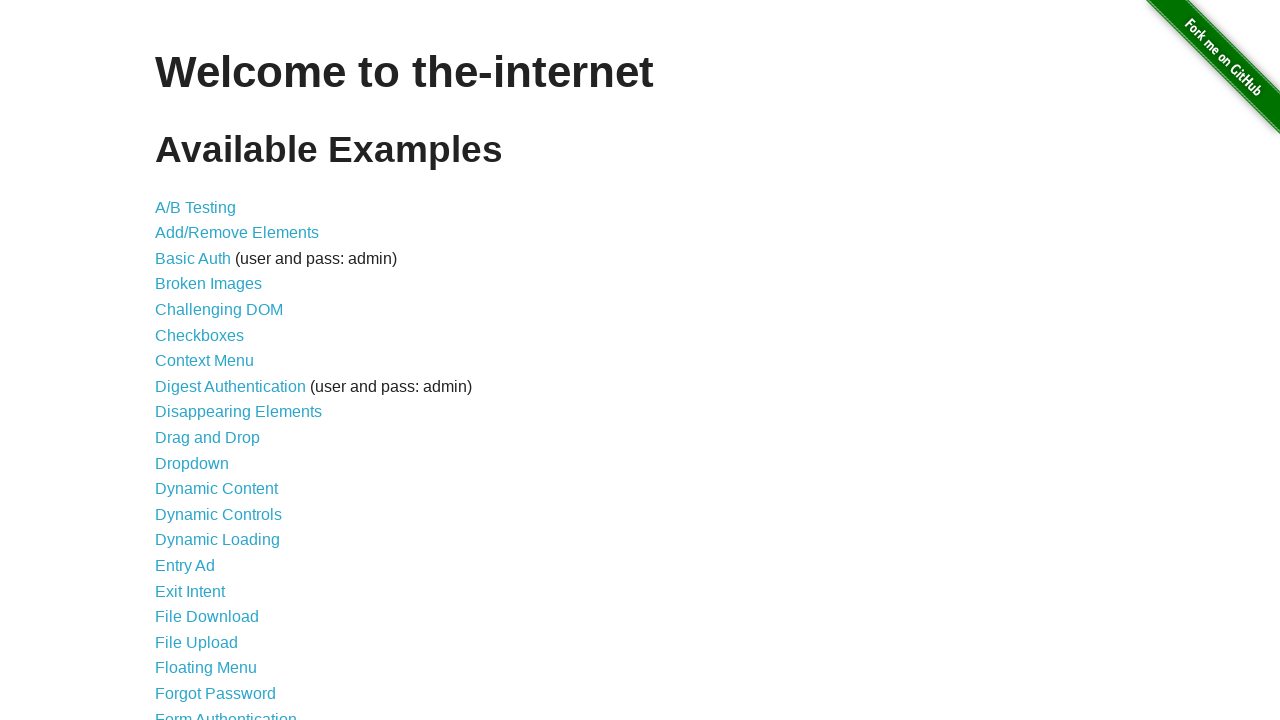

jQuery loaded and ready
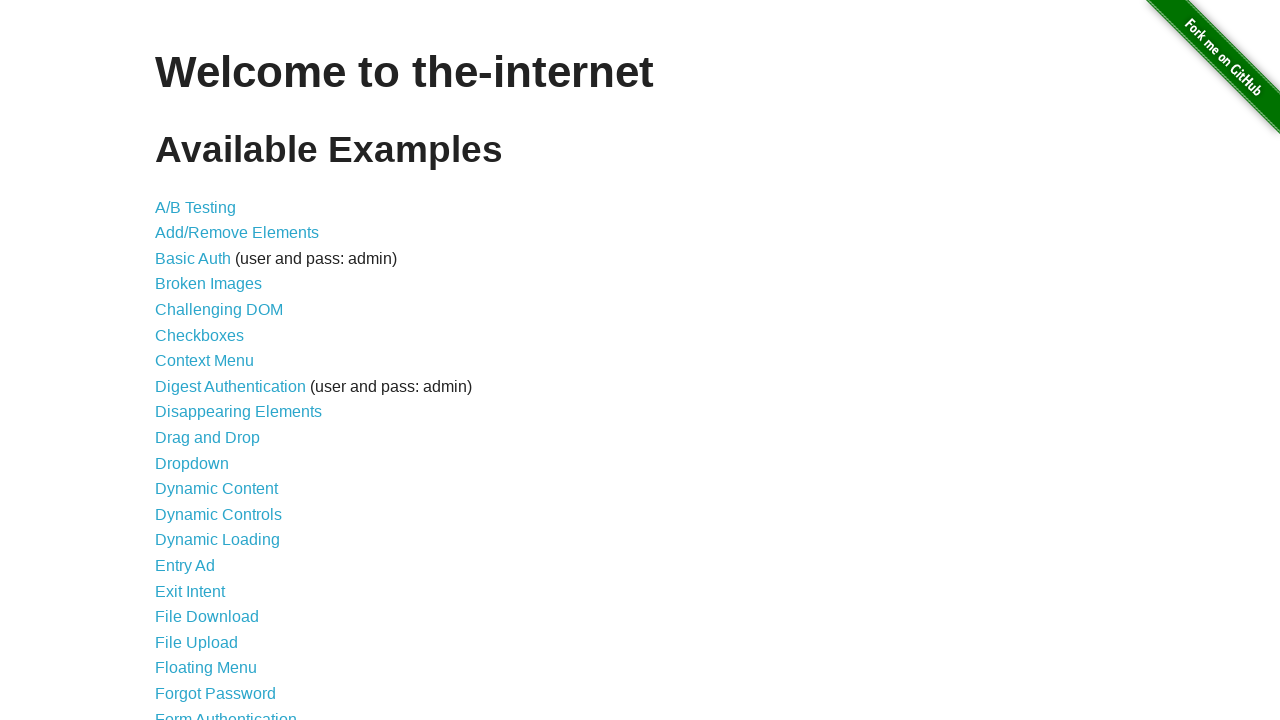

Injected jQuery Growl library script
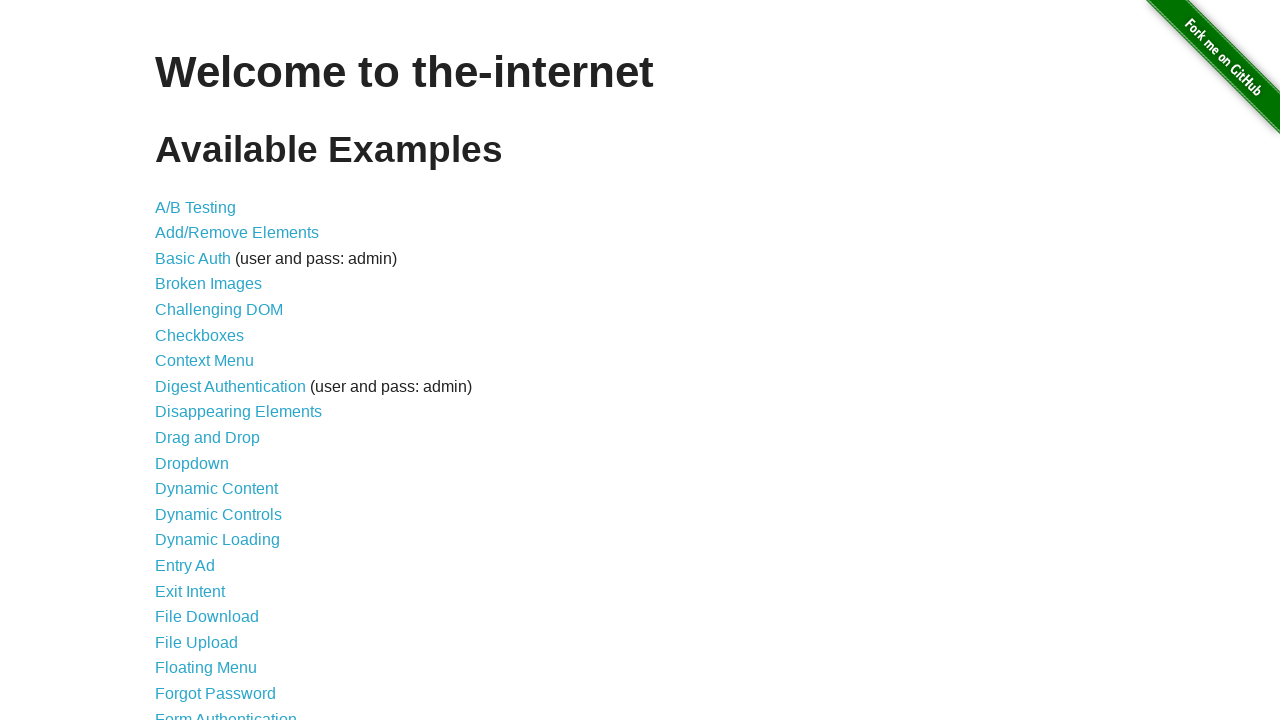

Injected jQuery Growl CSS stylesheet
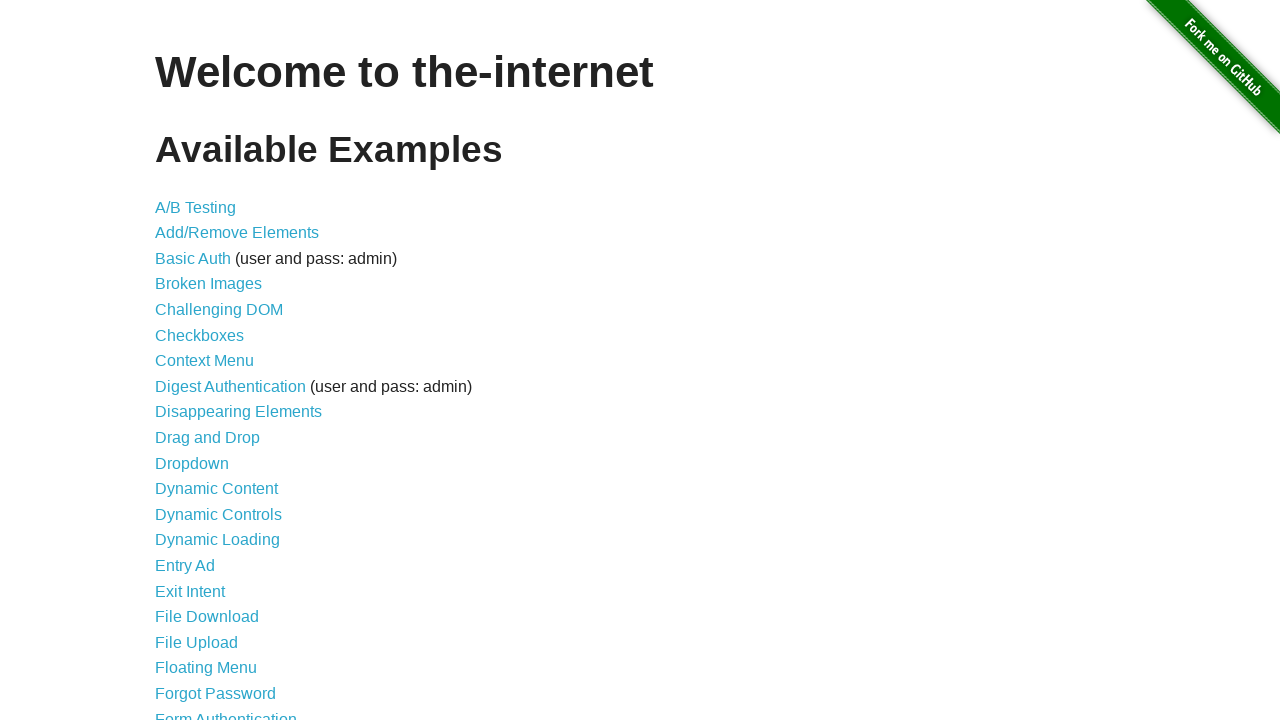

Waited for growl library to load
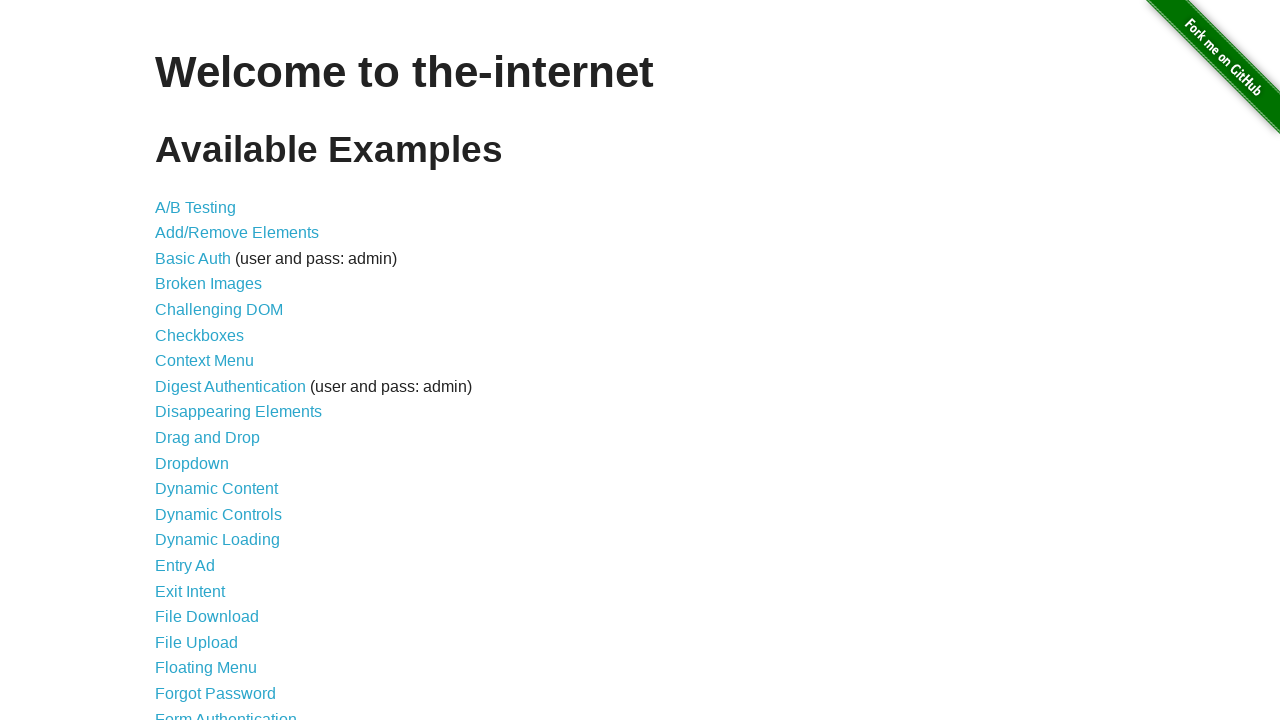

Displayed default growl notification with GET title
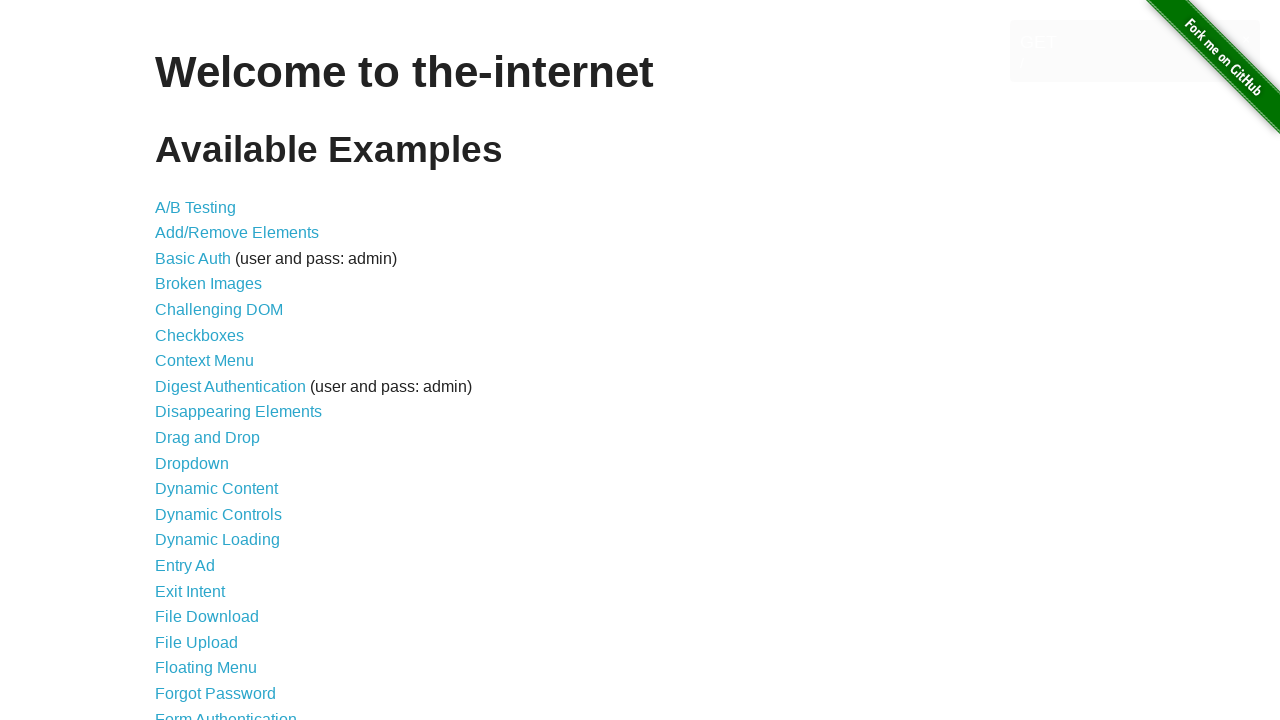

Displayed error growl notification
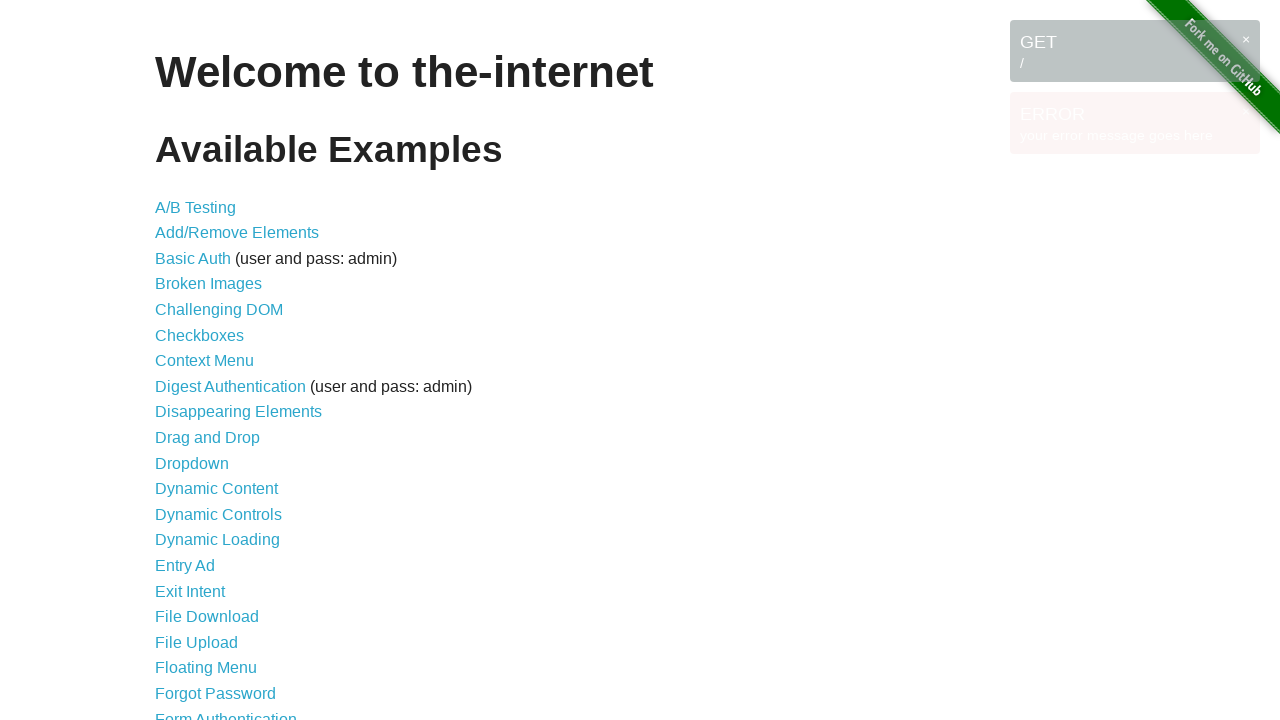

Displayed notice growl notification
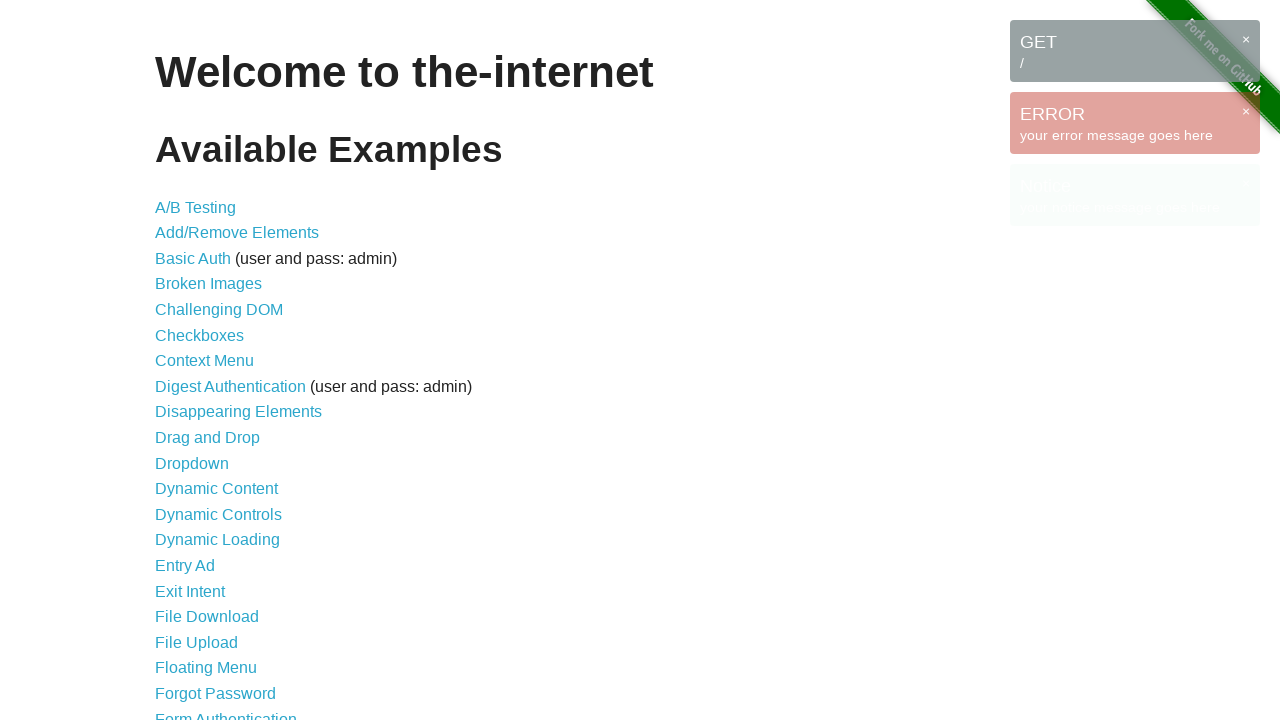

Displayed warning growl notification
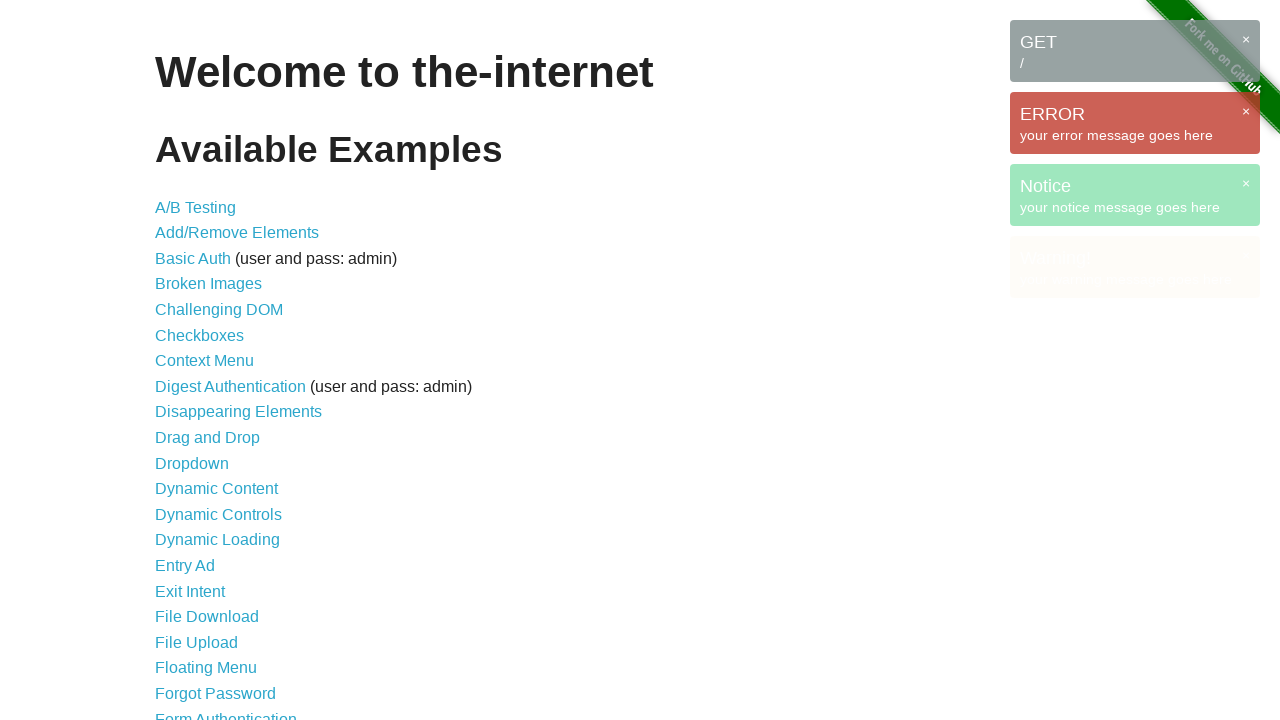

Waited to view all notifications
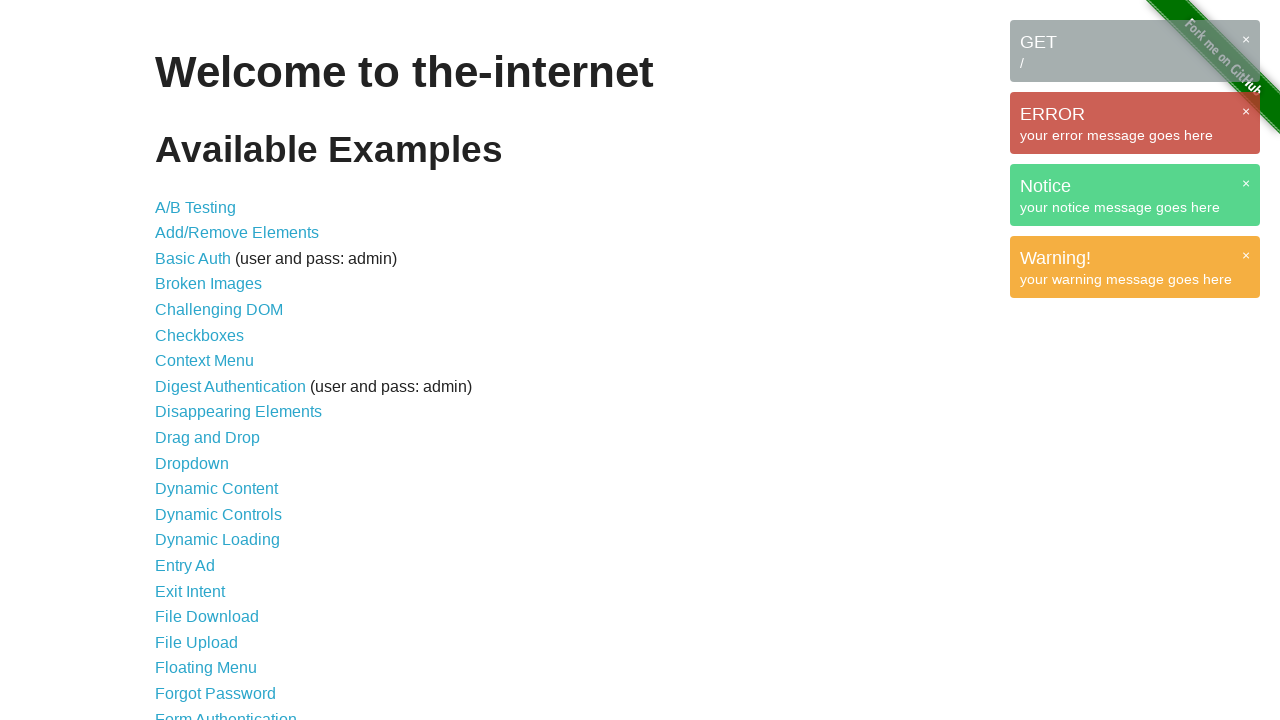

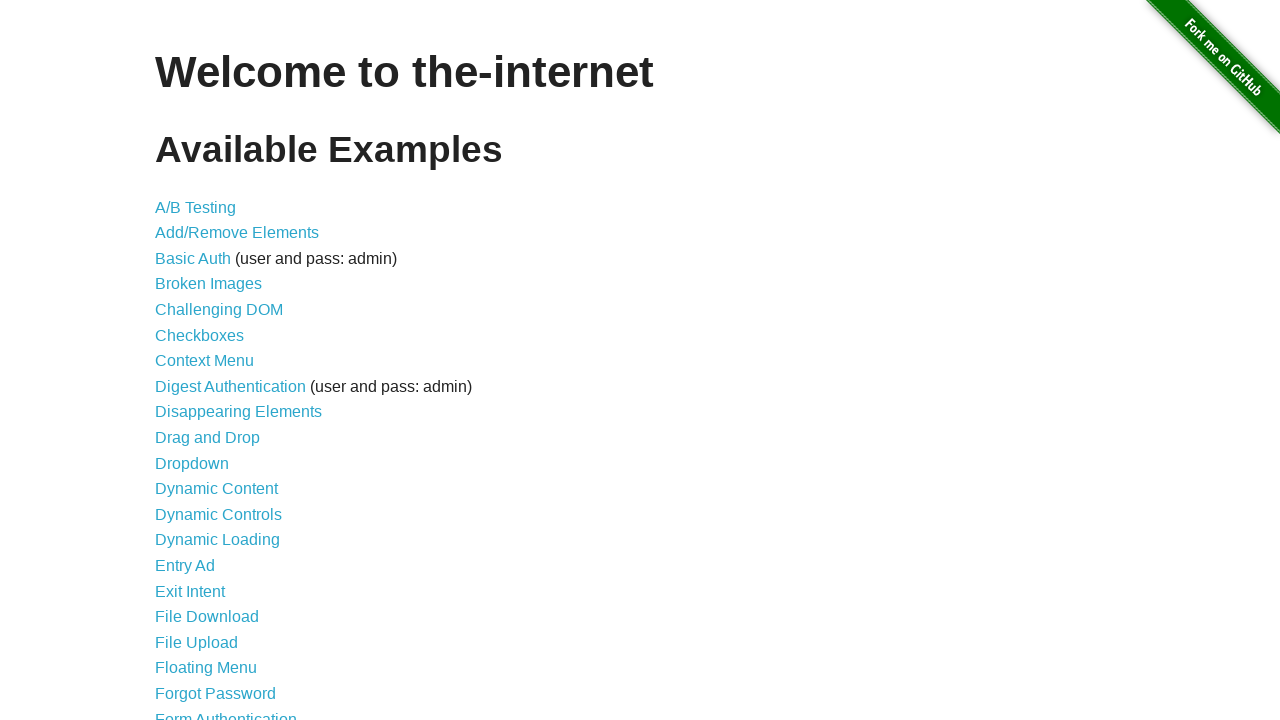